Navigates to Flipkart homepage and loads the page. Despite the test name suggesting login functionality, the test only opens the main page without performing any authentication.

Starting URL: https://www.flipkart.com/

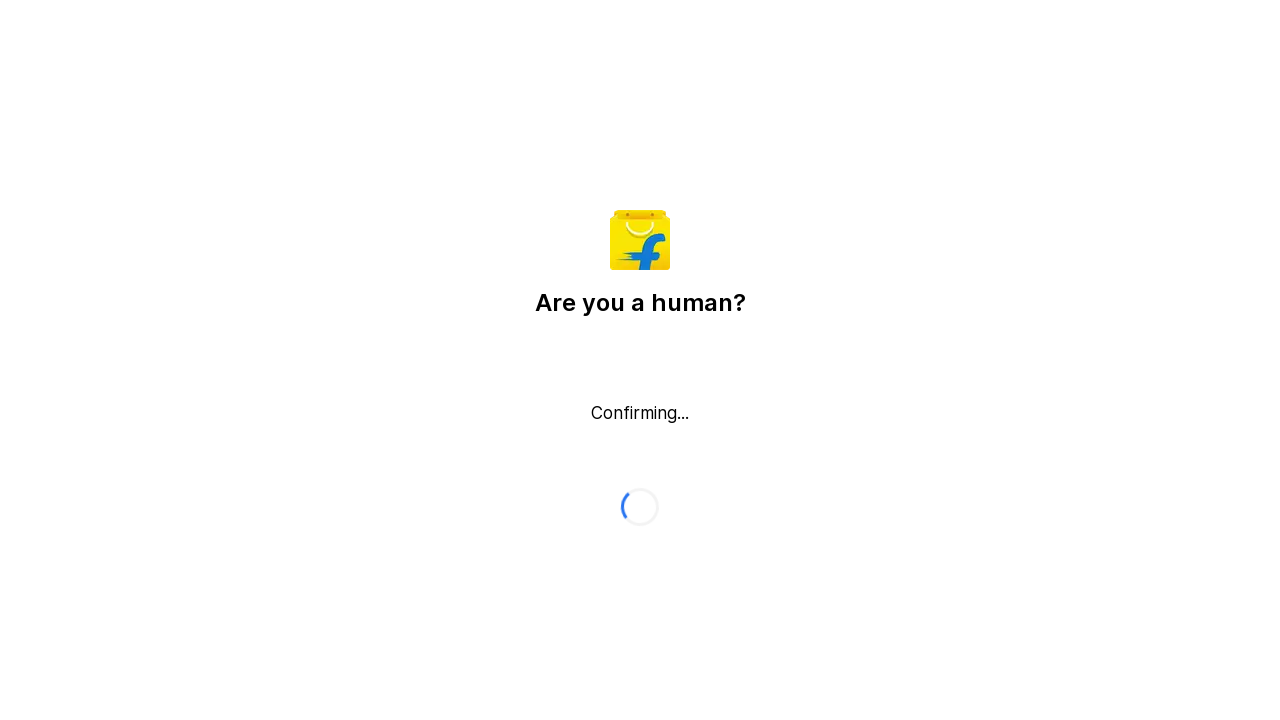

Waited for Flipkart homepage to load (DOM content loaded)
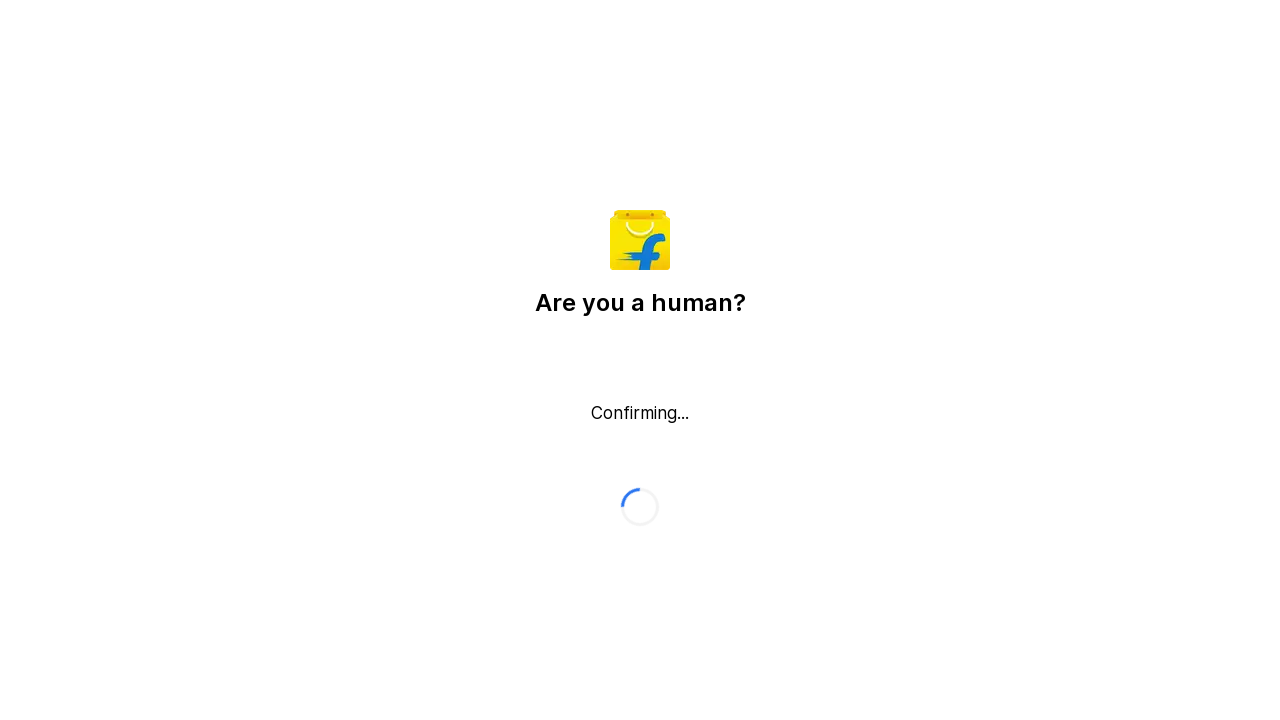

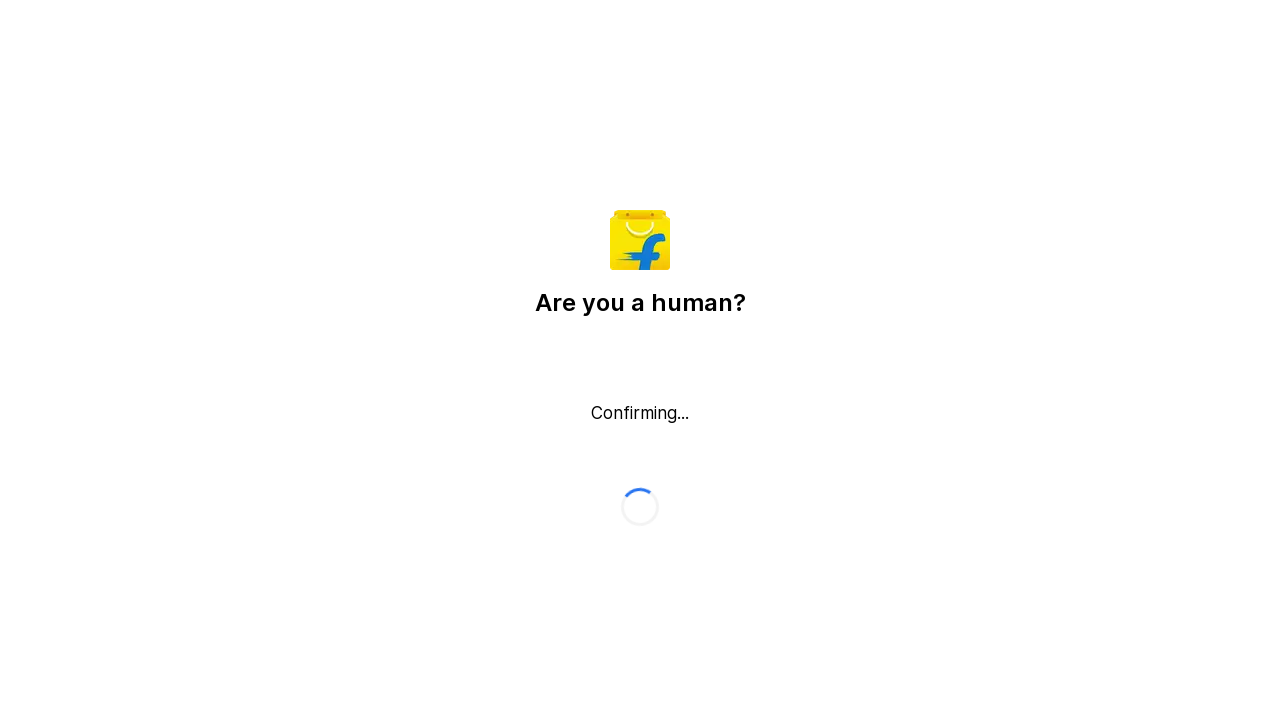